Tests checkbox functionality by clicking a checkbox, verifying it becomes selected, clicking again, and verifying it becomes unselected. Also counts total checkboxes on the page.

Starting URL: https://rahulshettyacademy.com/AutomationPractice/

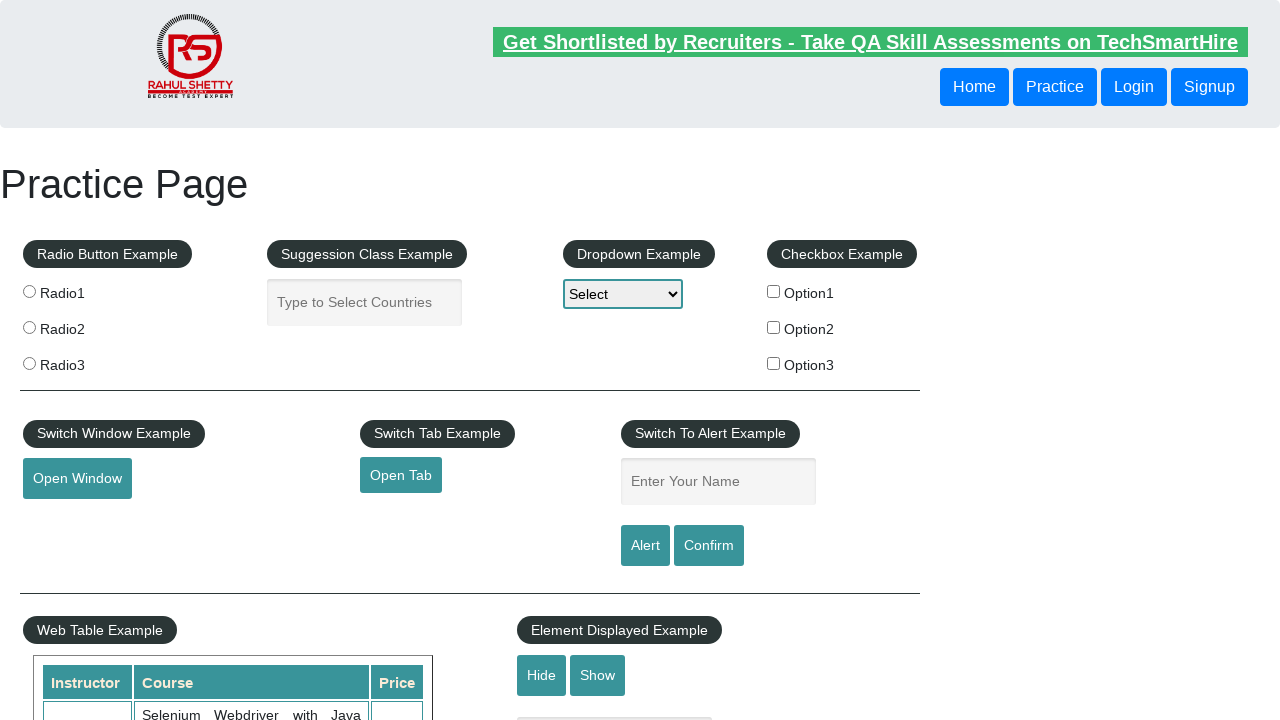

Clicked the first checkbox (checkBoxOption1) at (774, 291) on input[name='checkBoxOption1']
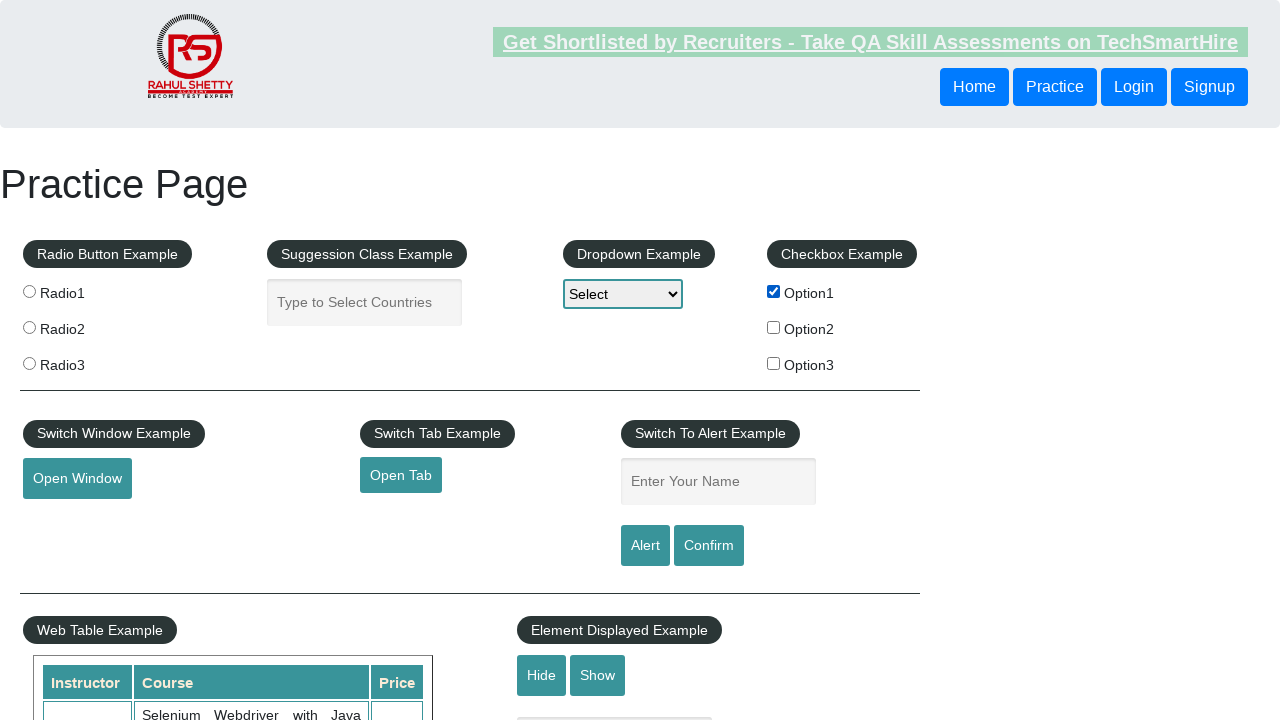

Verified checkbox is selected after first click
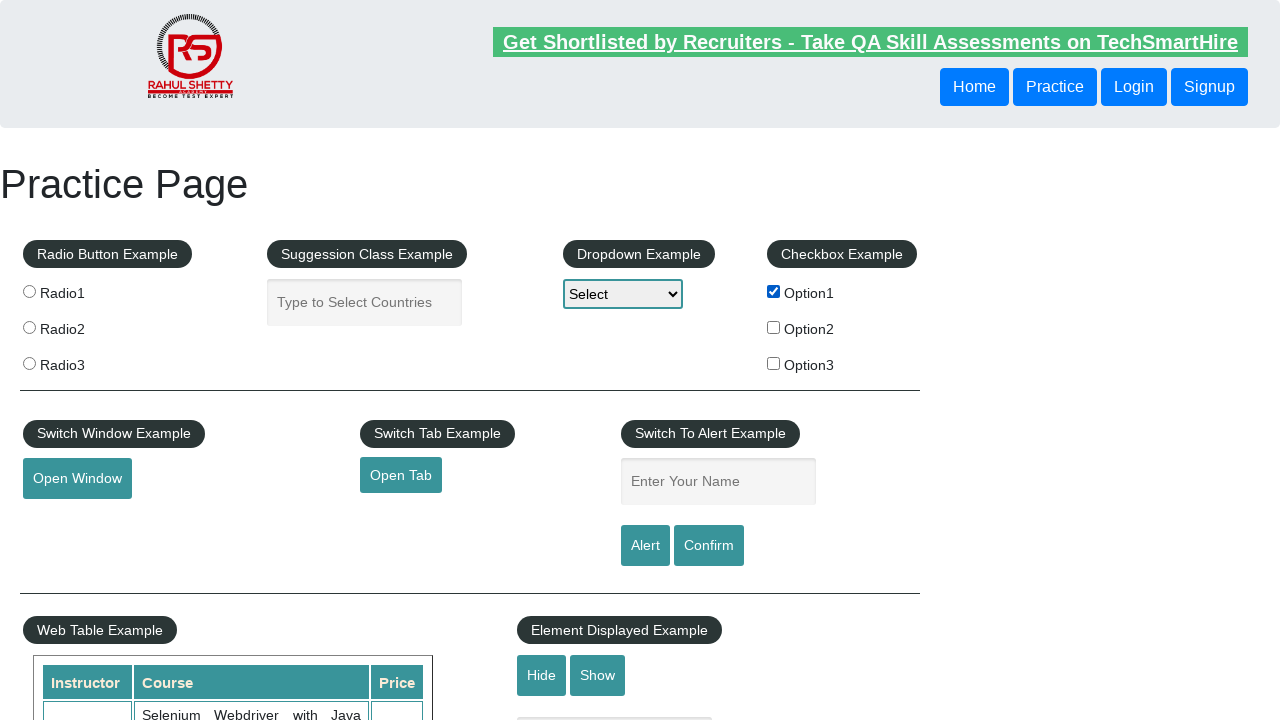

Clicked the checkbox again to unselect it at (774, 291) on input[name='checkBoxOption1']
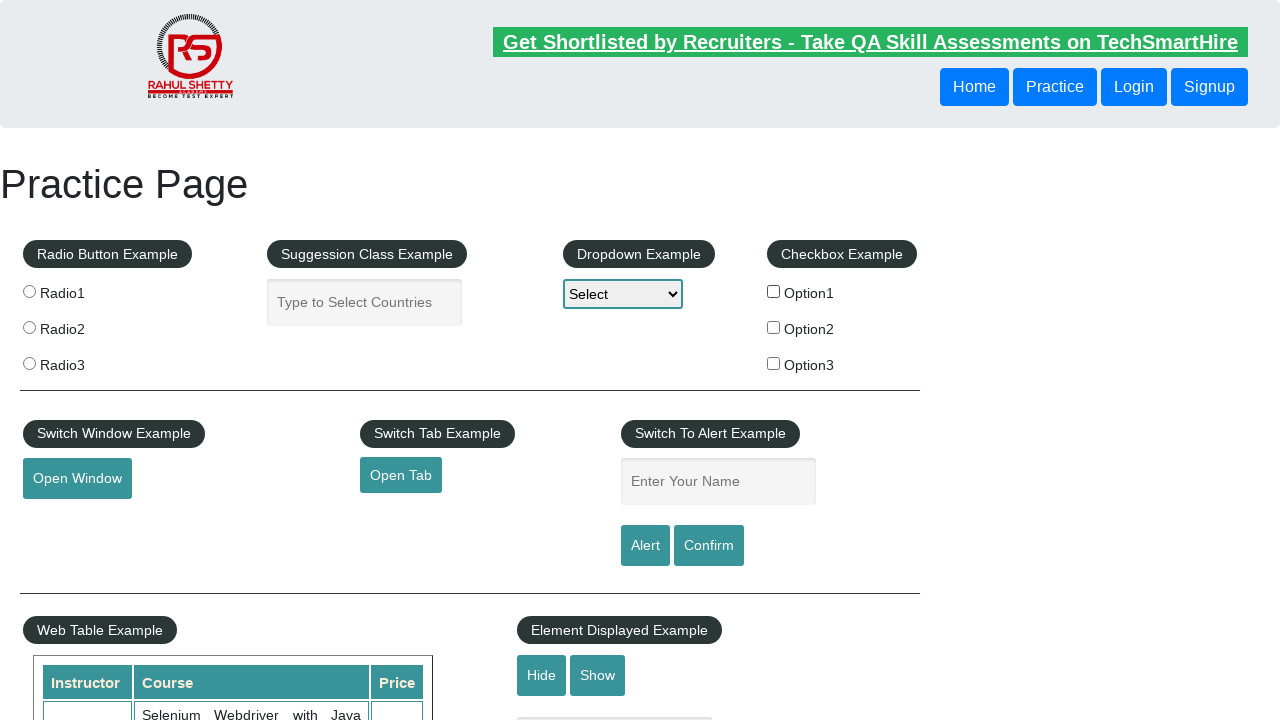

Verified checkbox is unselected after second click
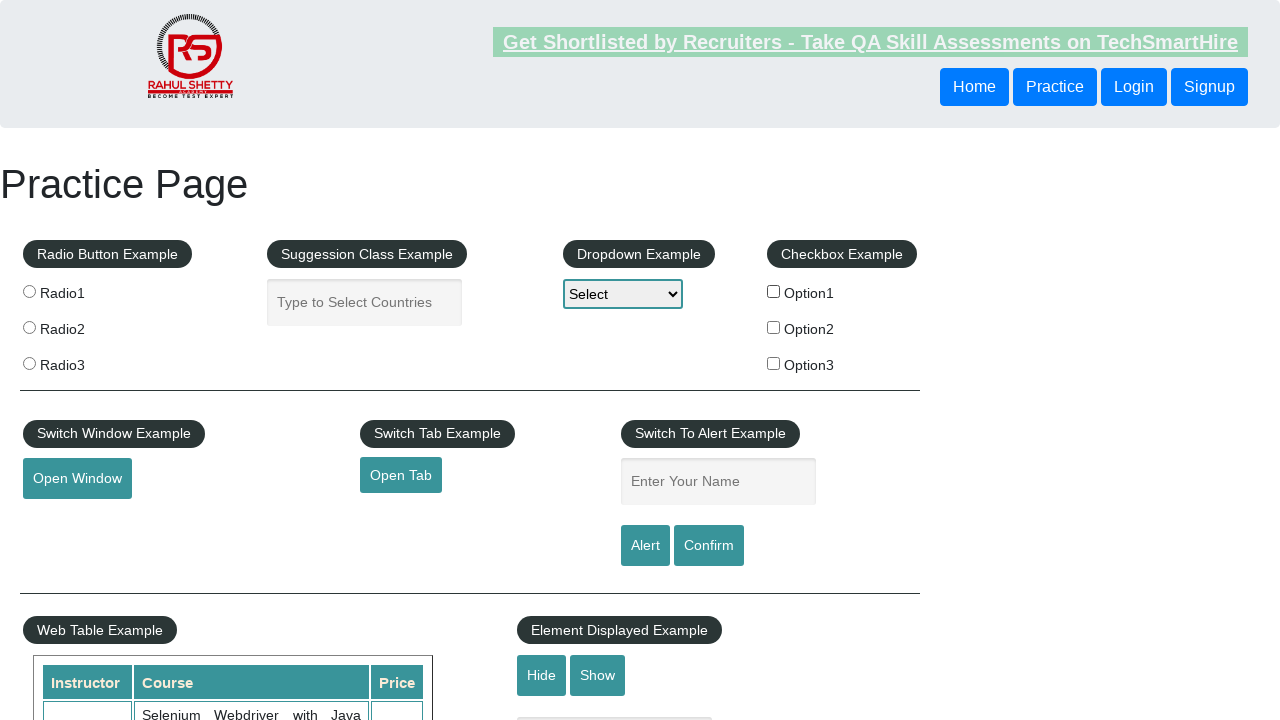

Counted total checkboxes on the page: 3
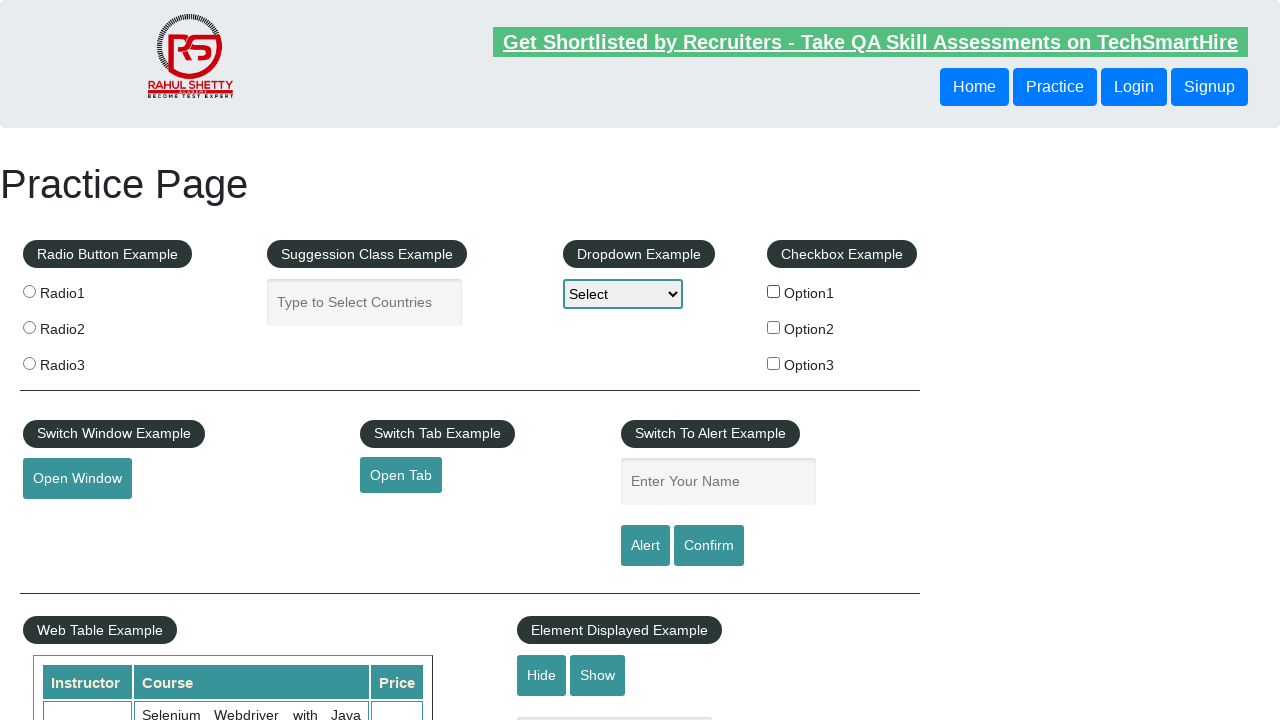

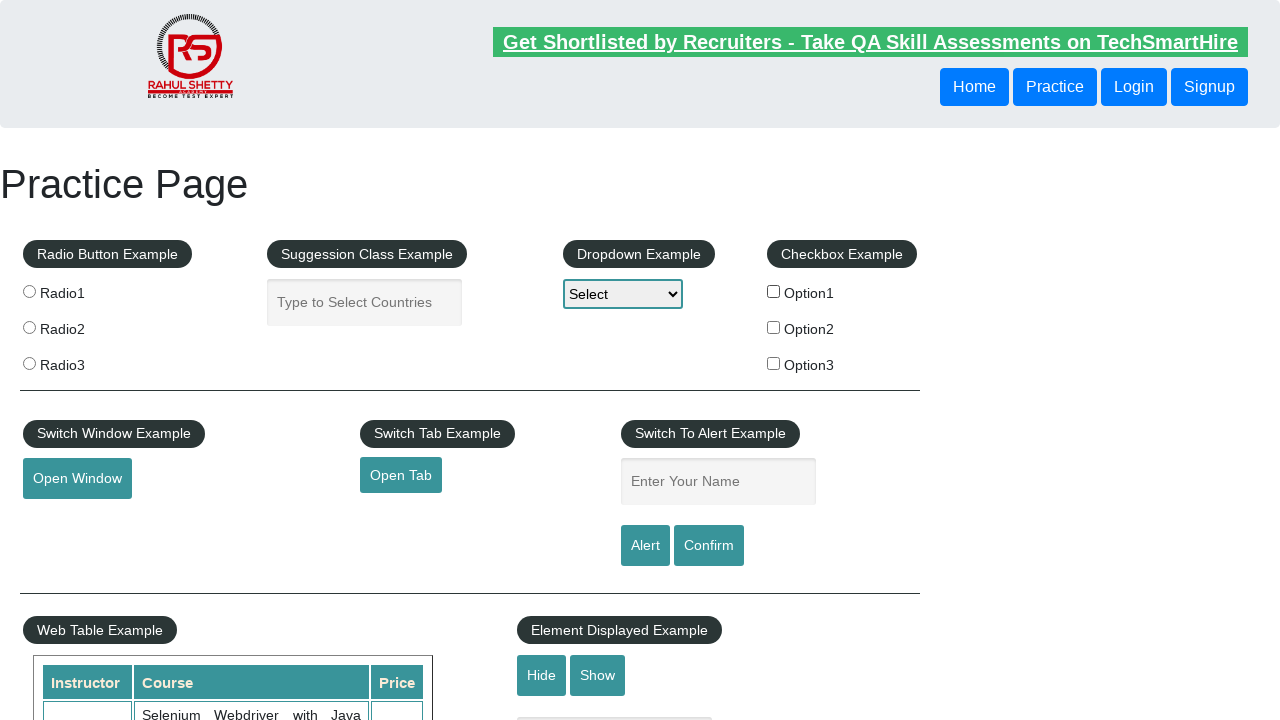